Tests form filling functionality by clicking a link, then filling out a simple form with first name, last name, city, and country fields, and submitting it.

Starting URL: http://suninjuly.github.io/find_link_text

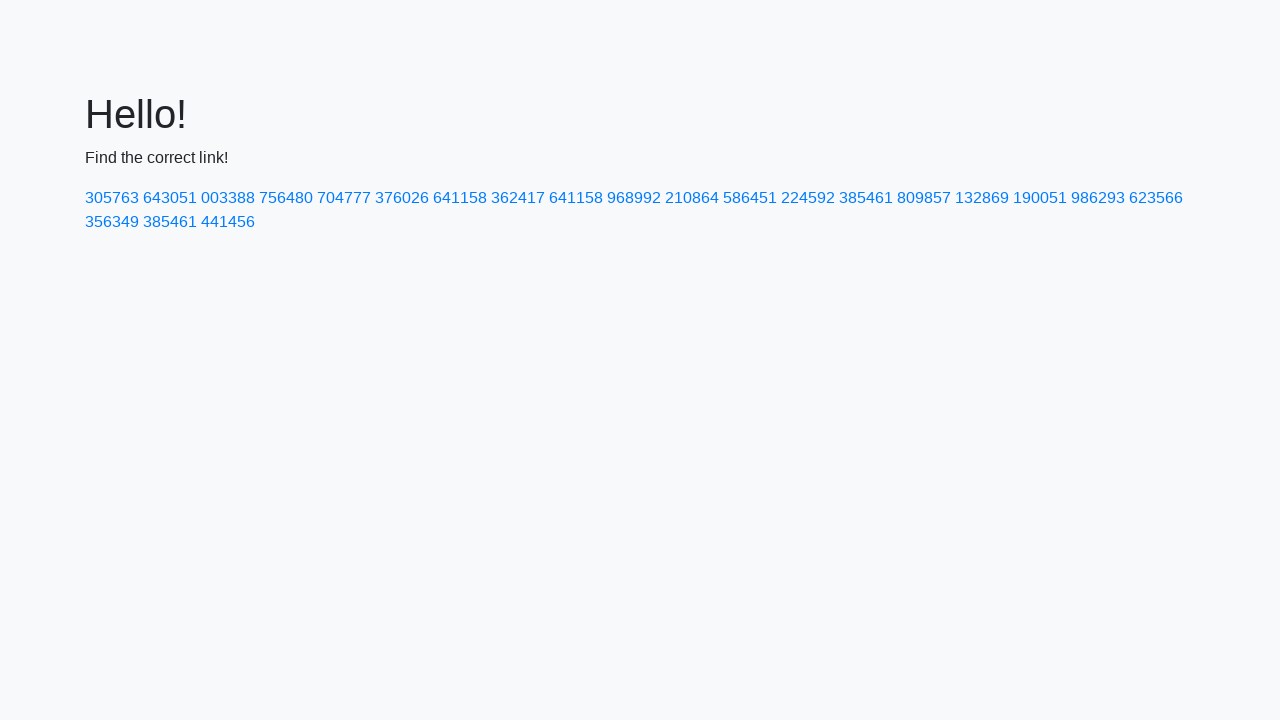

Clicked link with text '224592' at (808, 198) on text=224592
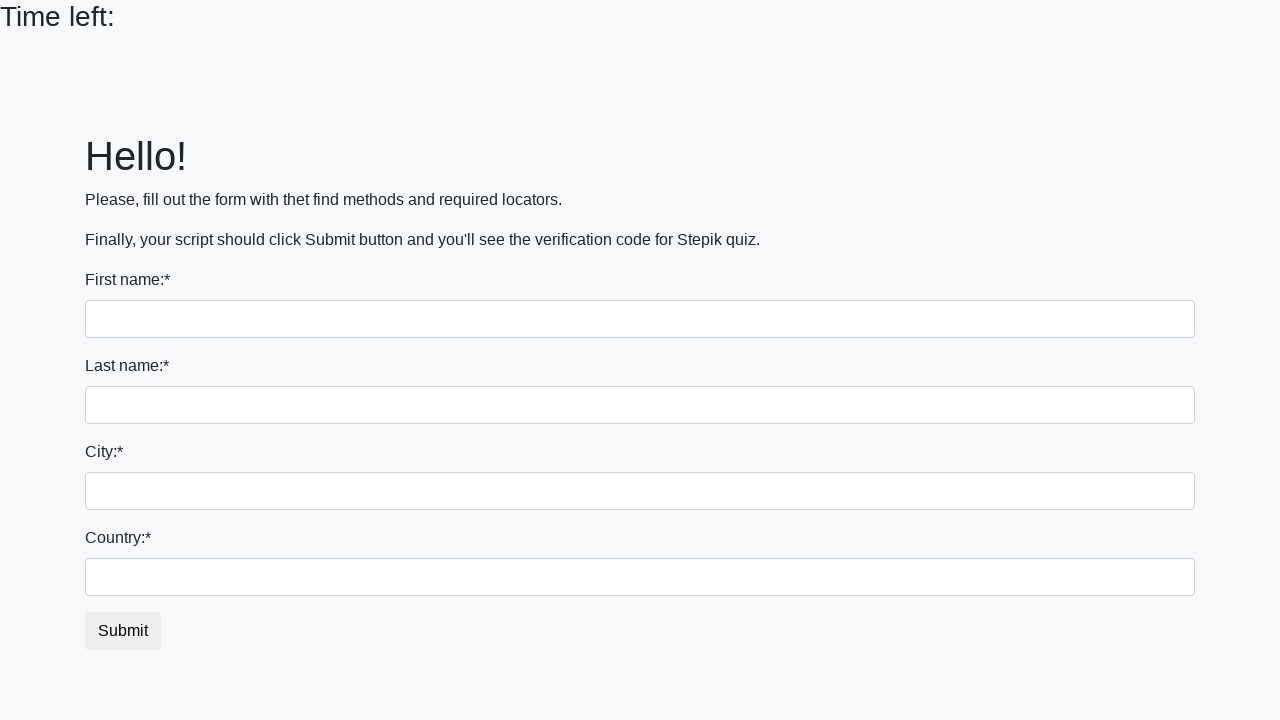

Filled first name field with 'Ivan' on input
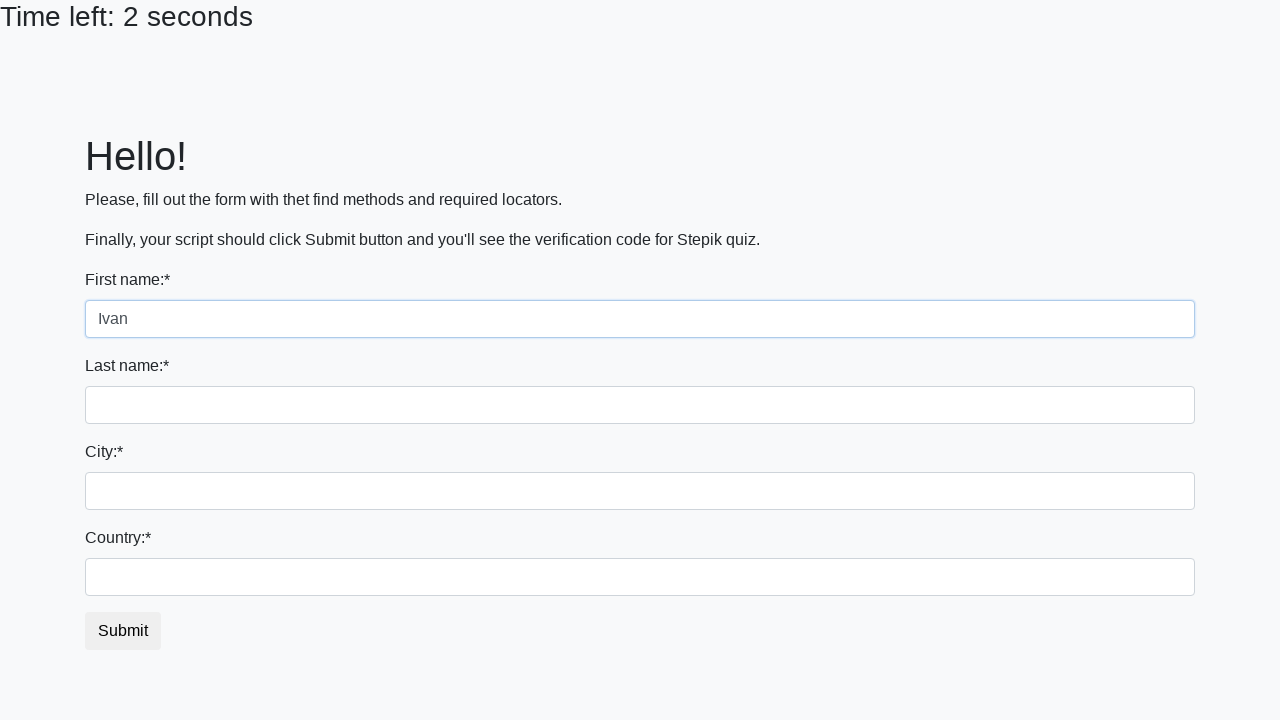

Filled last name field with 'Petrov' on input[name='last_name']
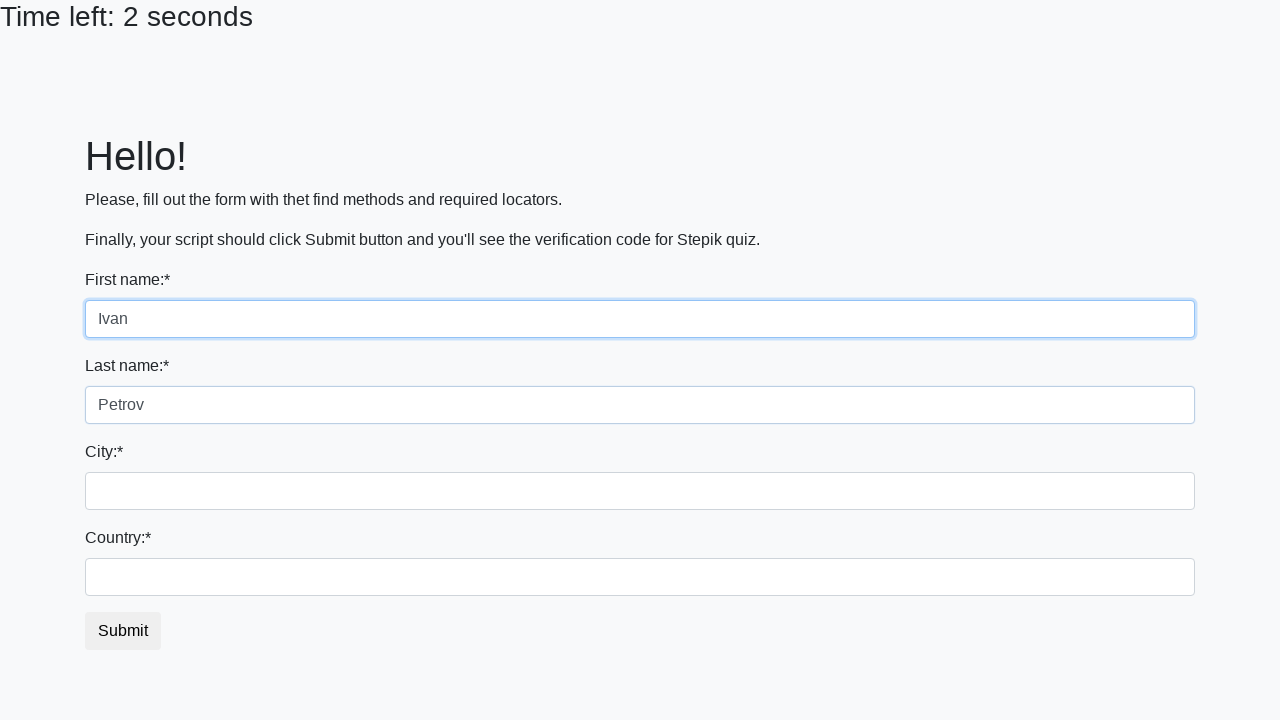

Filled city field with 'Smolensk' on .form-control.city
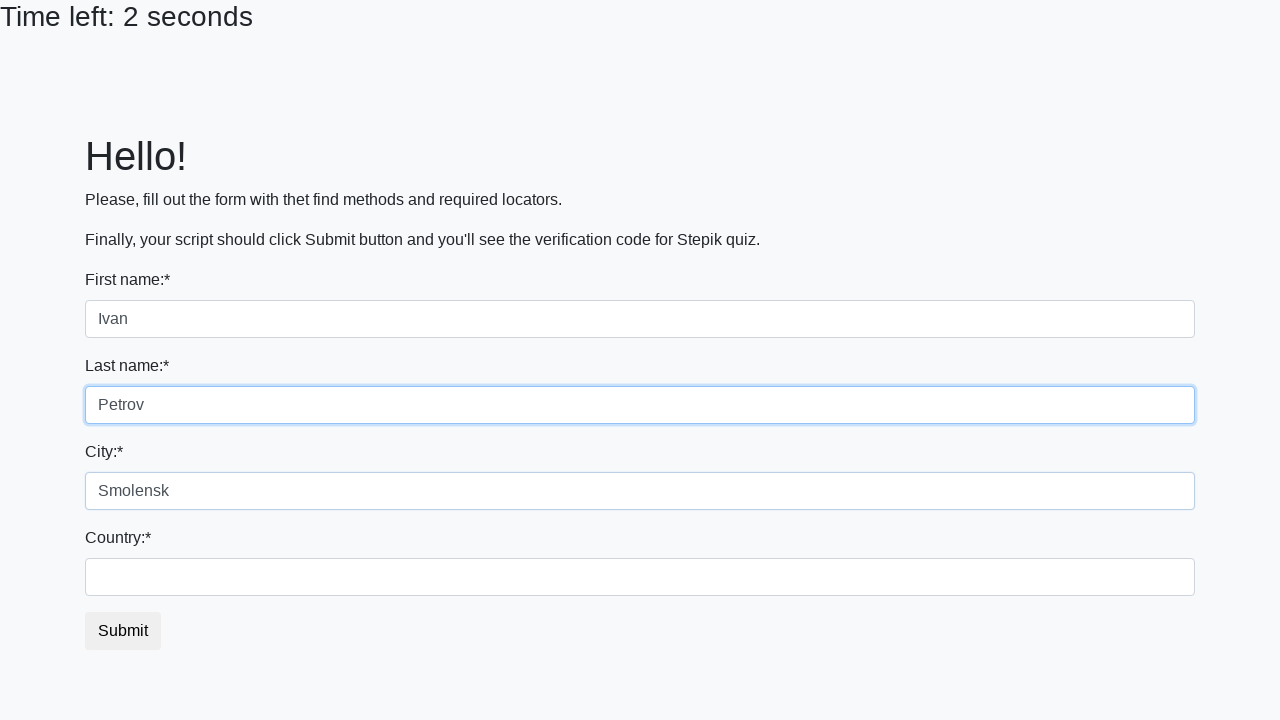

Filled country field with 'Russia' on #country
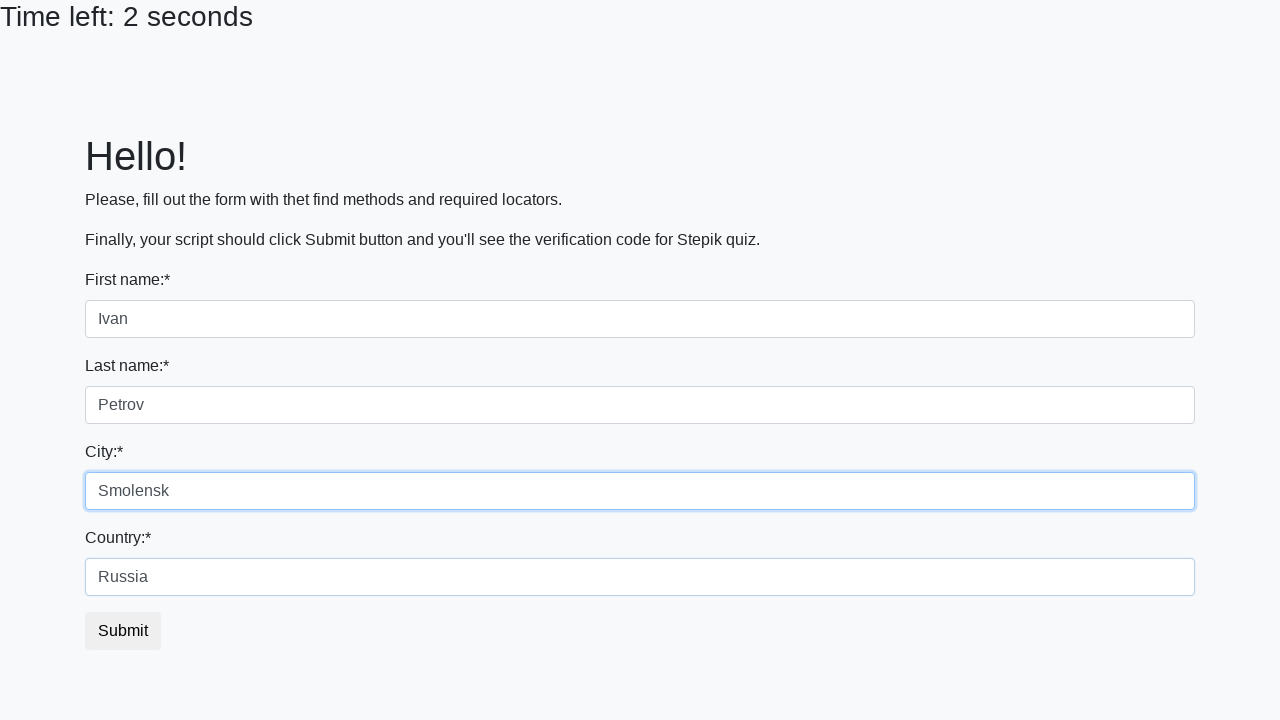

Clicked submit button to submit form at (123, 631) on button.btn
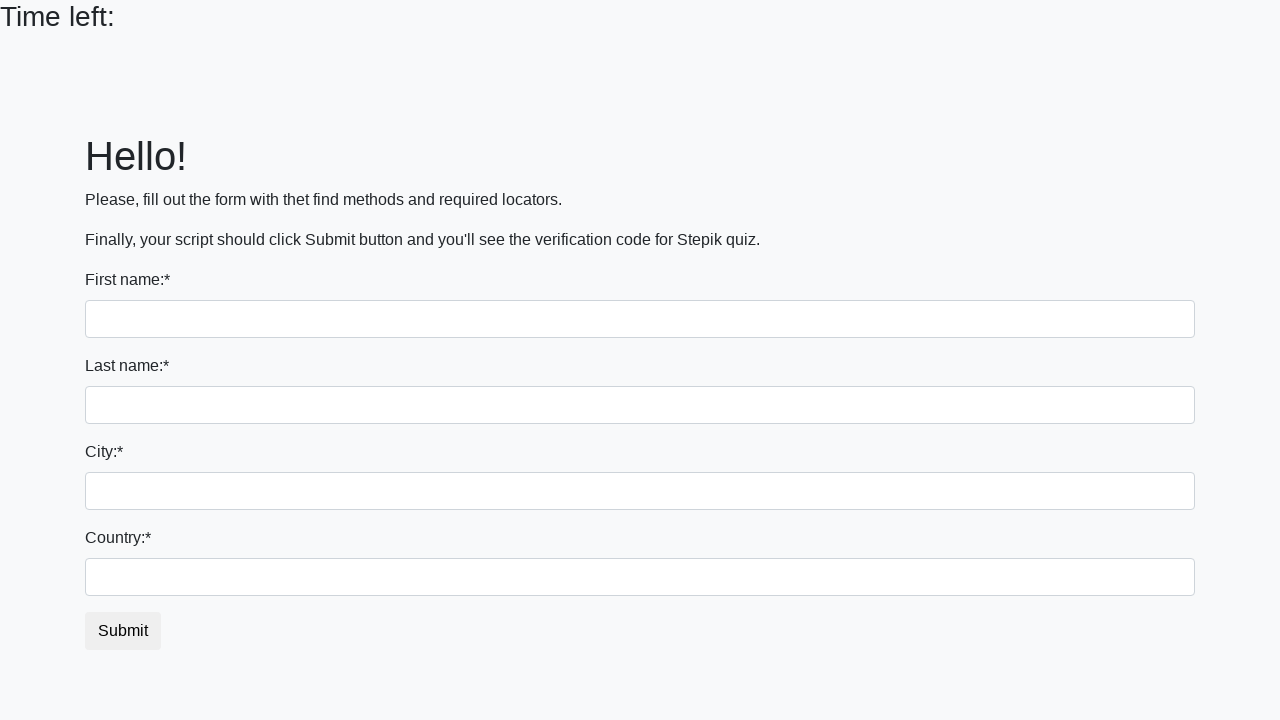

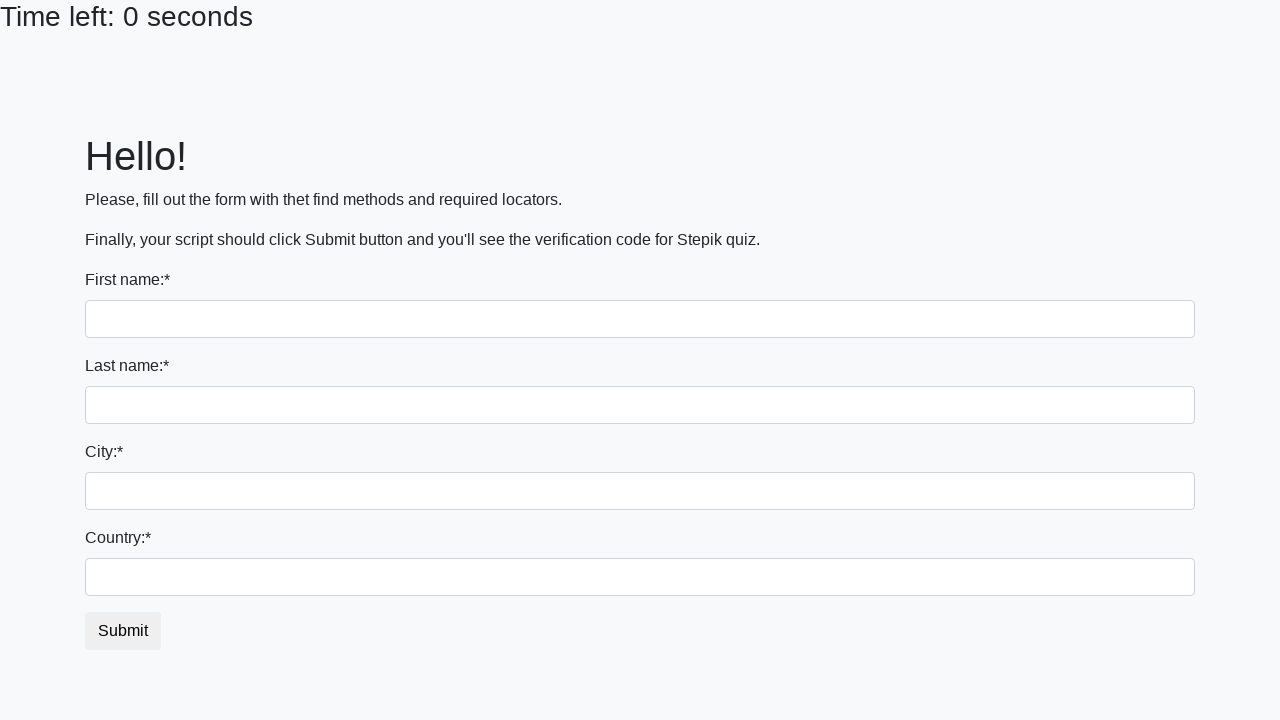